Tests handling a modal popup that may not be in DOM, using JavaScript click for smaller viewports

Starting URL: https://dehieu.vn/

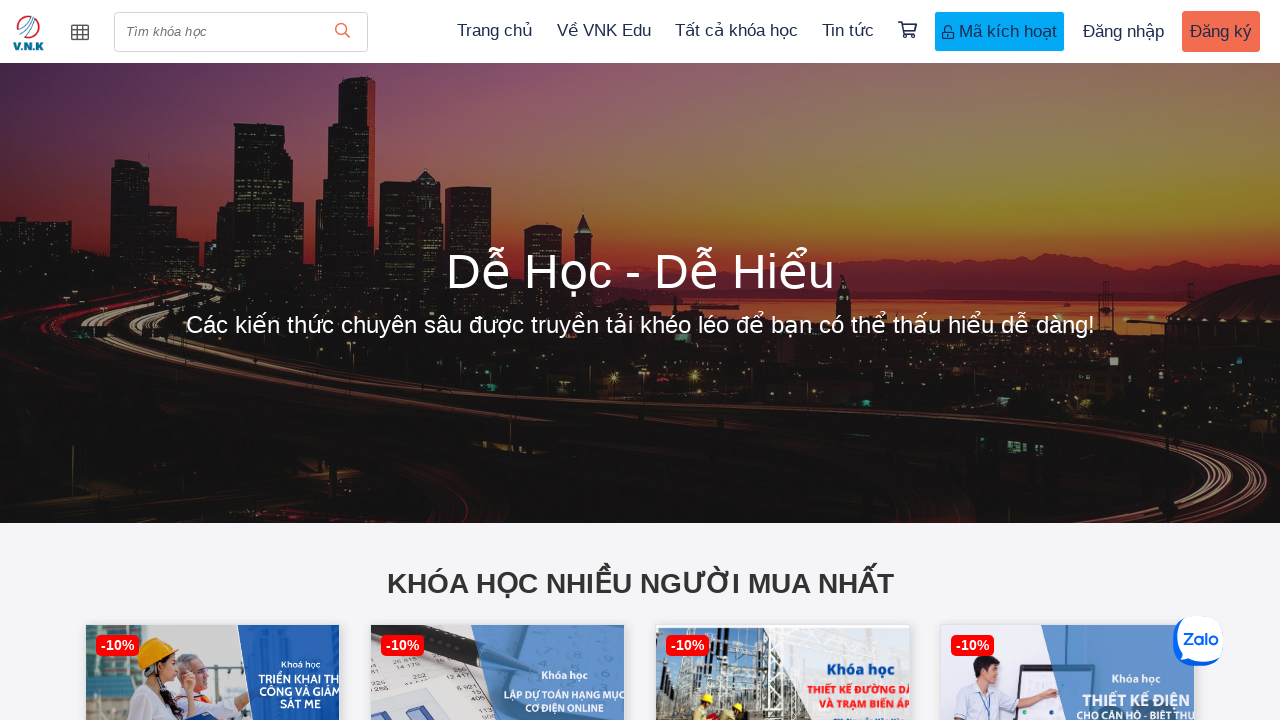

Located all modal popup elements with class 'modal-content css-modal-bt'
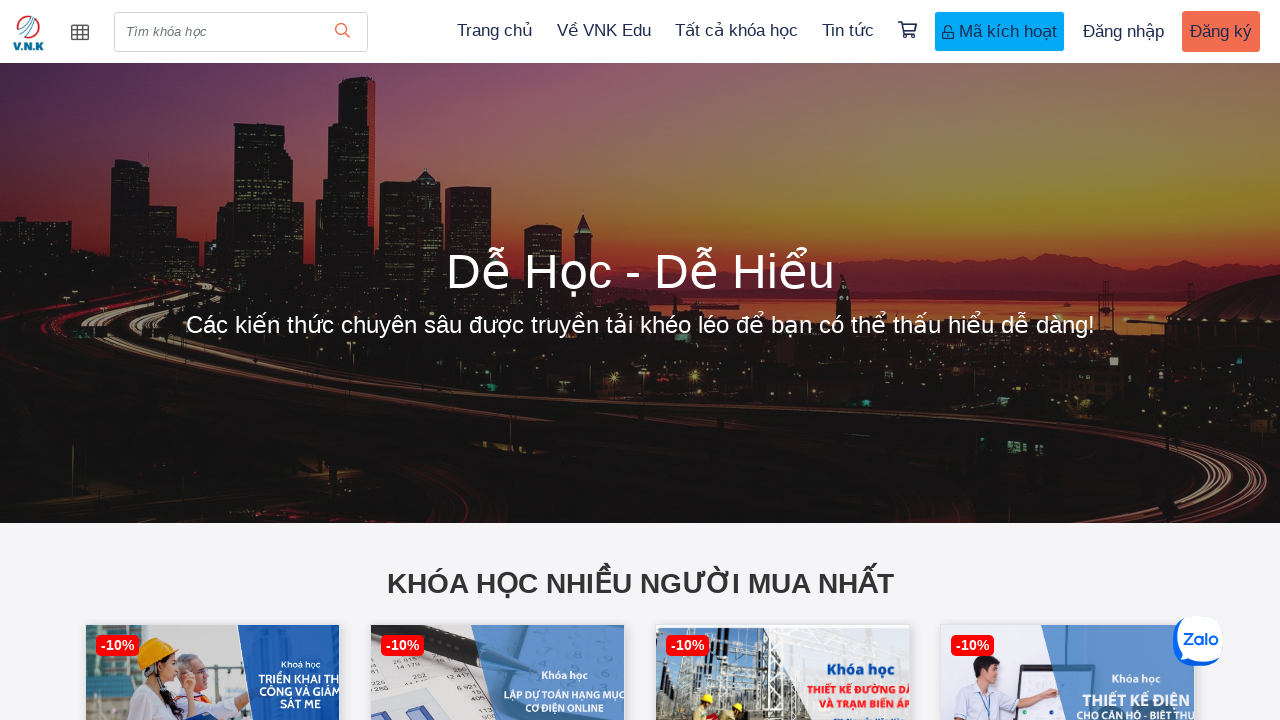

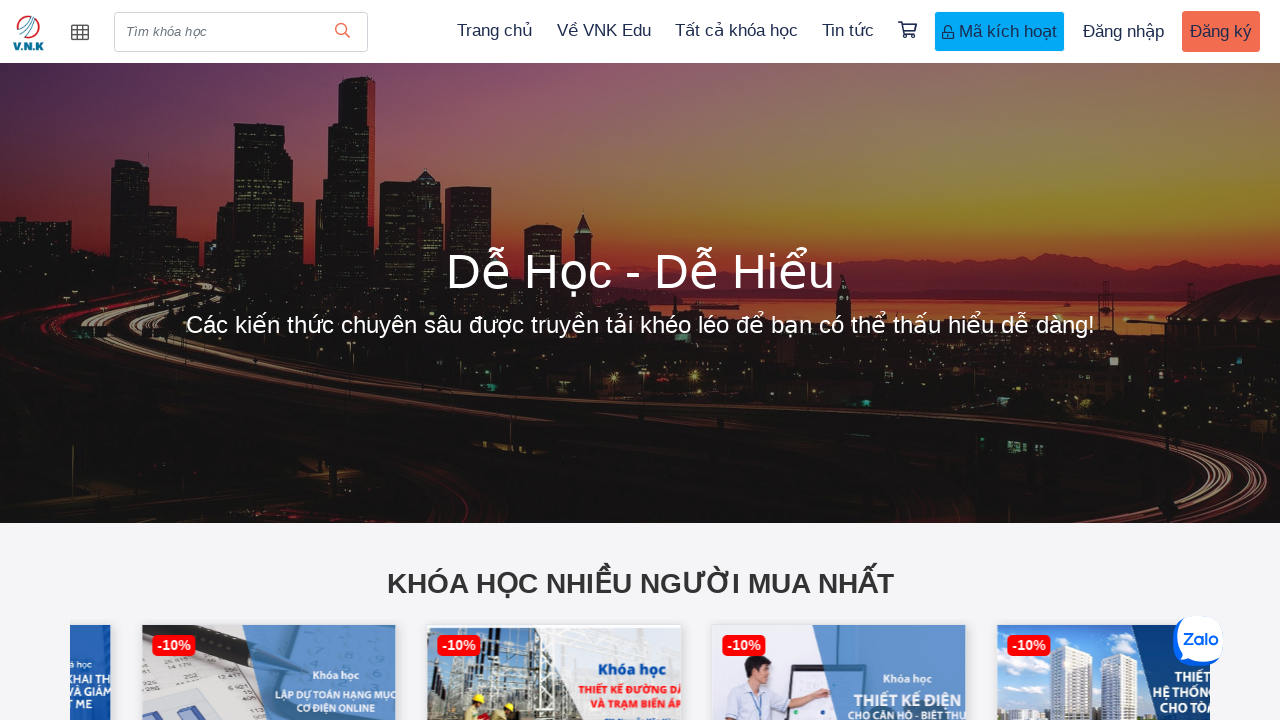